Tests an e-commerce flow by adding specific items to cart, proceeding to checkout, and applying a promo code

Starting URL: https://rahulshettyacademy.com/seleniumPractise/#/

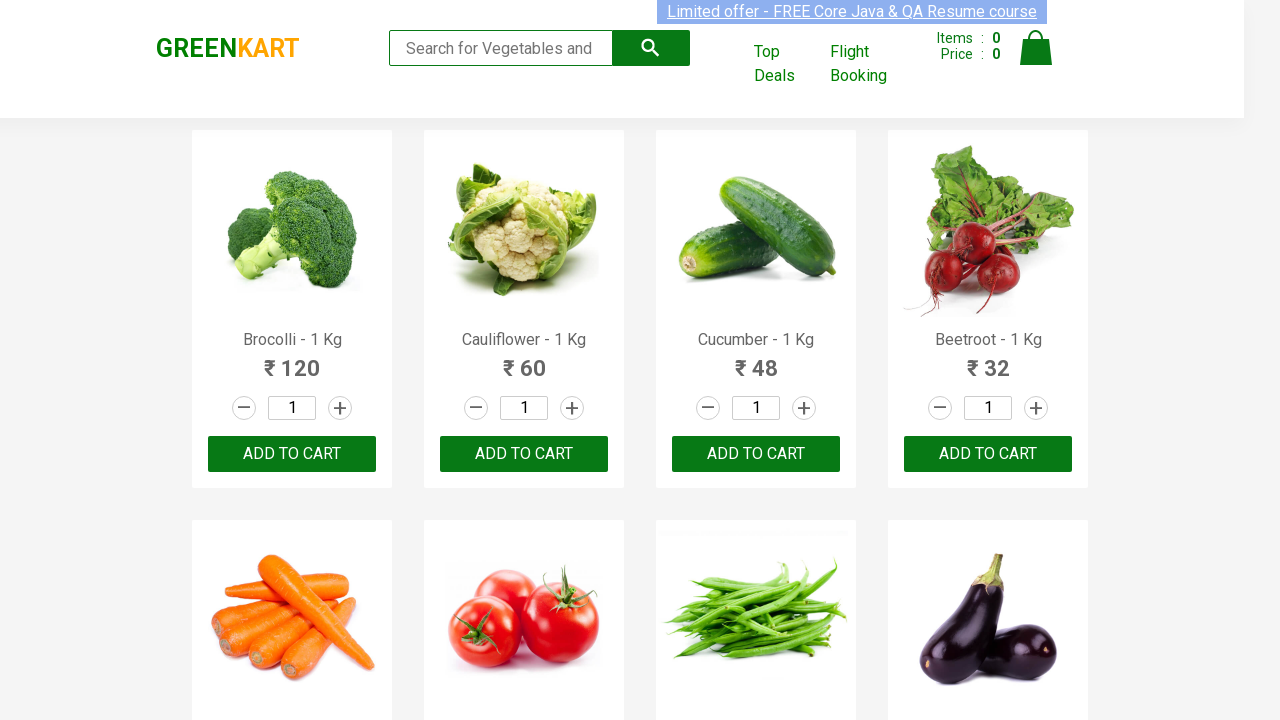

Waited for product names to load on e-commerce page
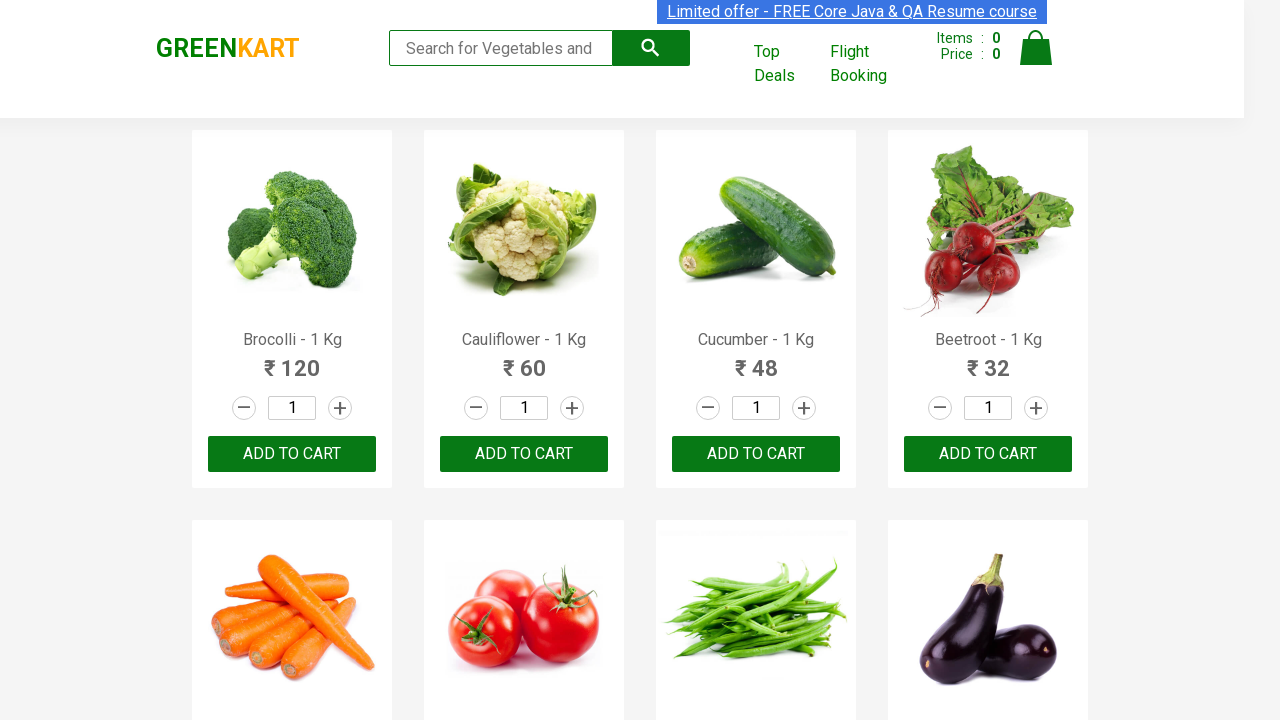

Retrieved all product names from the page
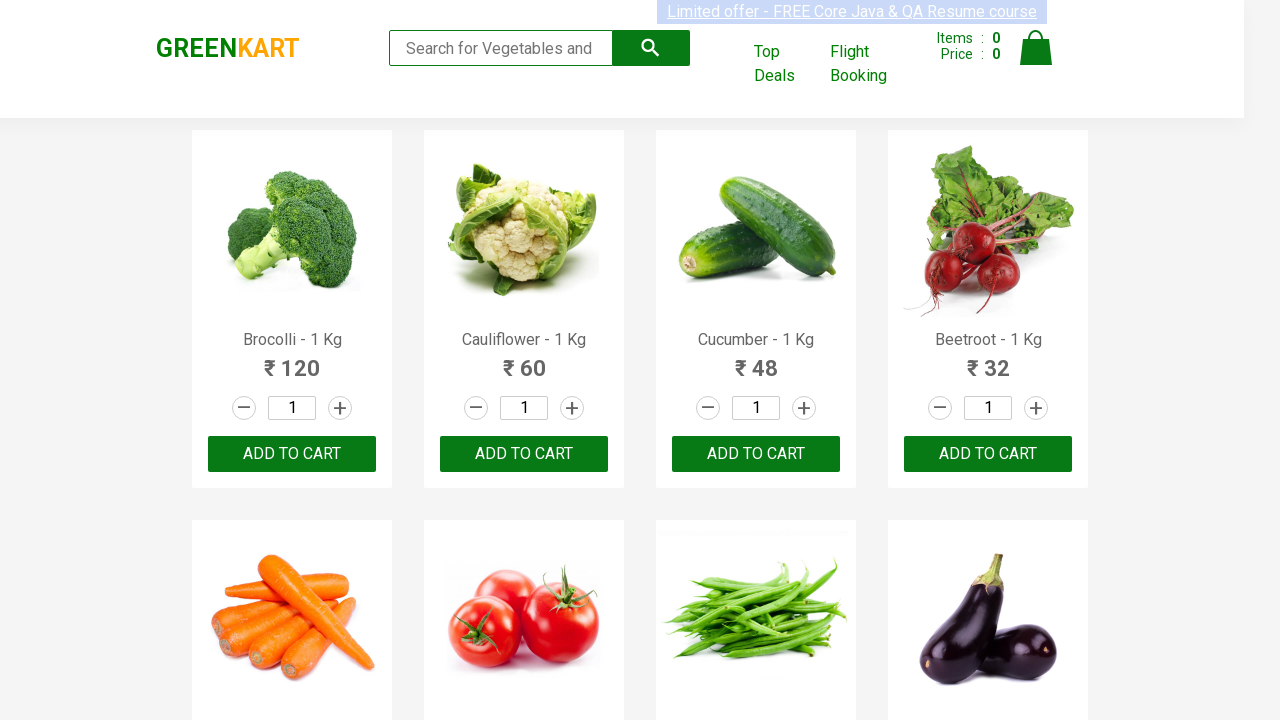

Clicked ADD TO CART button for Pomegranate at (524, 360) on button:text('ADD TO CART') >> nth=21
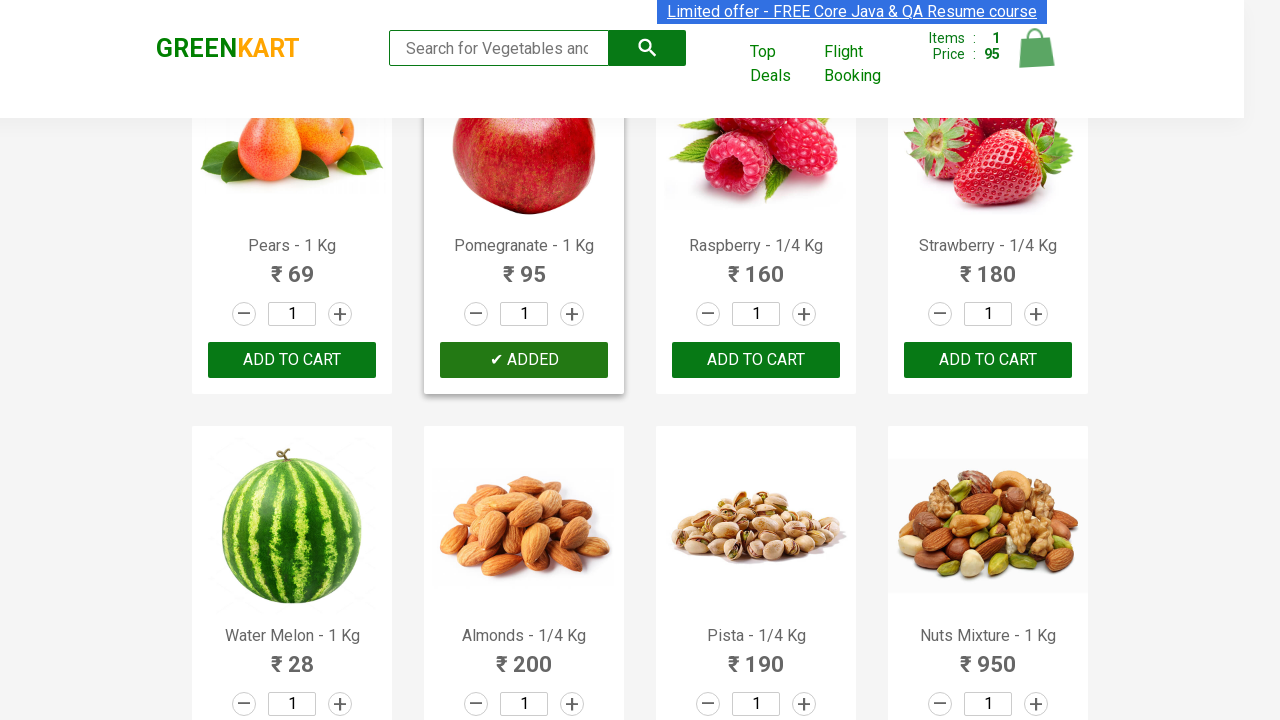

Waited for cart to update after adding Pomegranate
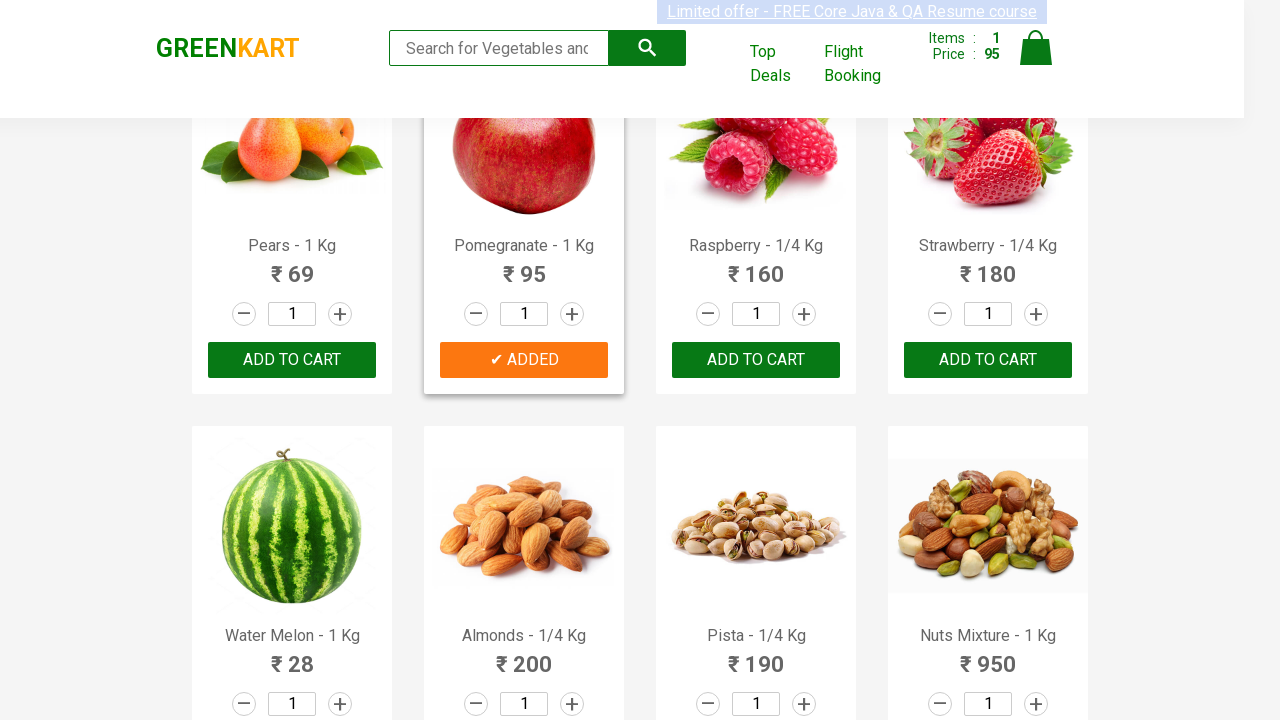

Clicked ADD TO CART button for Strawberry at (292, 360) on button:text('ADD TO CART') >> nth=23
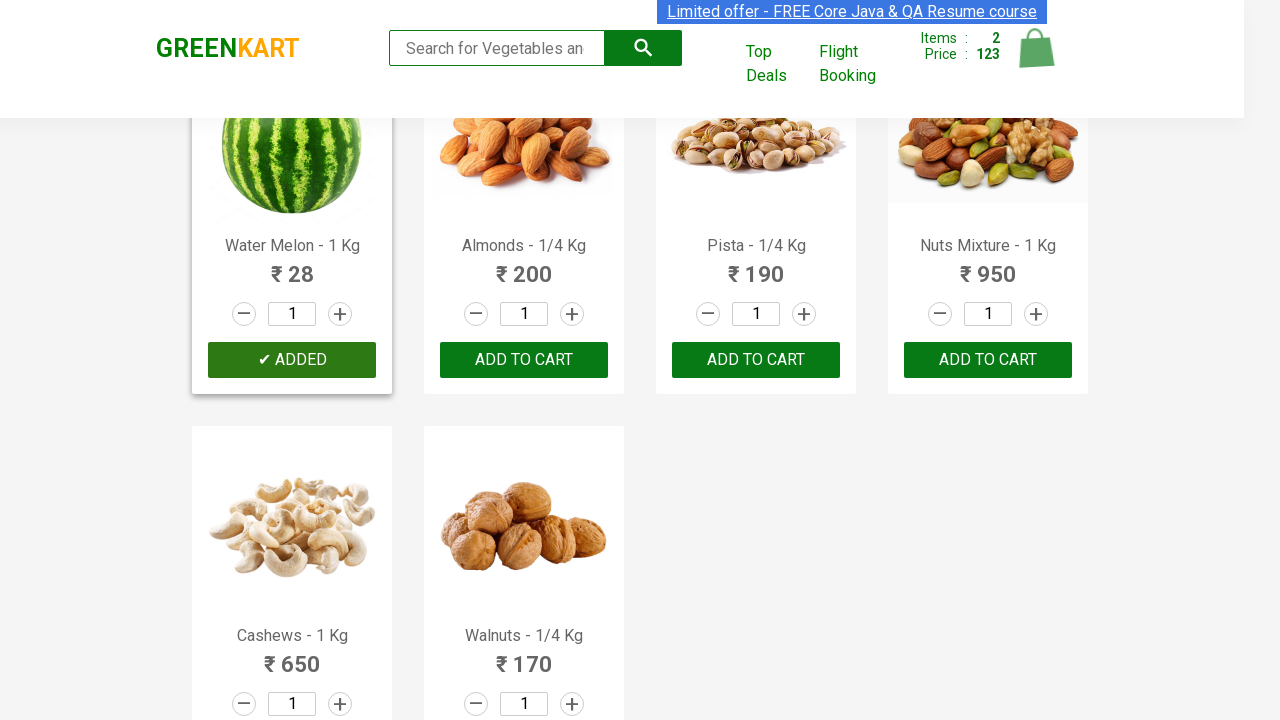

Waited for cart to update after adding Strawberry
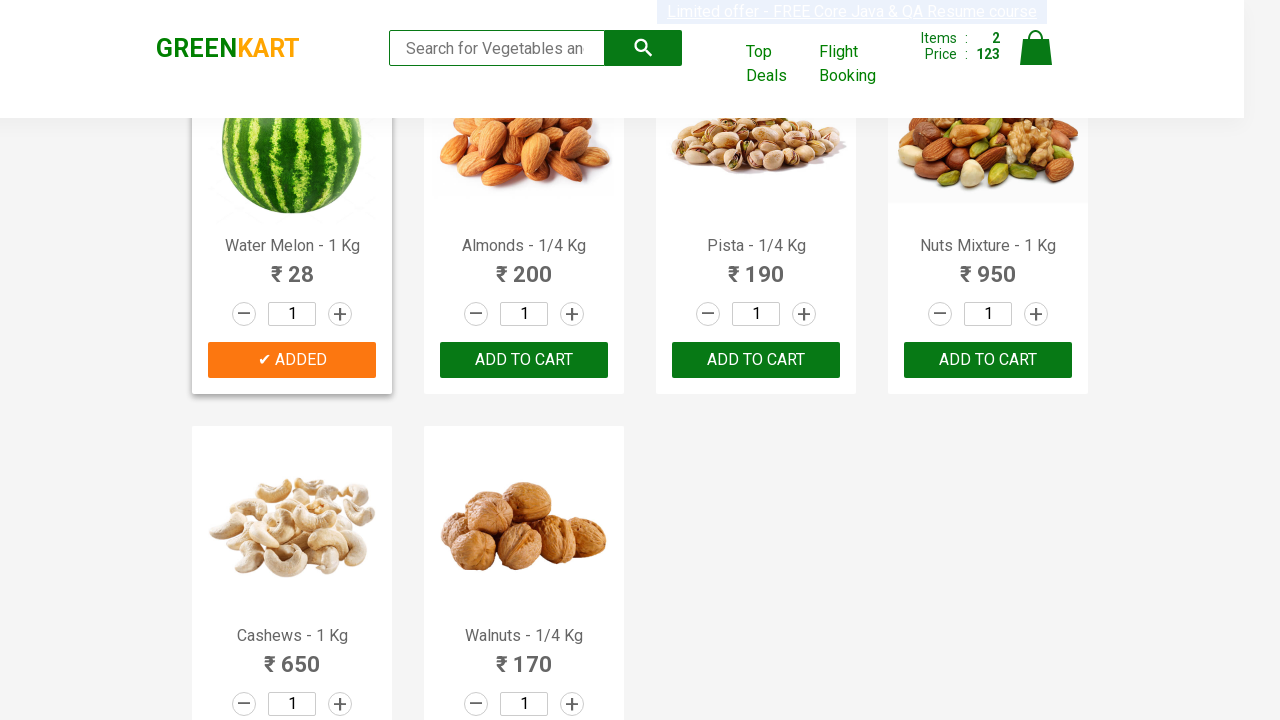

Clicked on cart icon to view cart at (1036, 48) on img[alt='Cart']
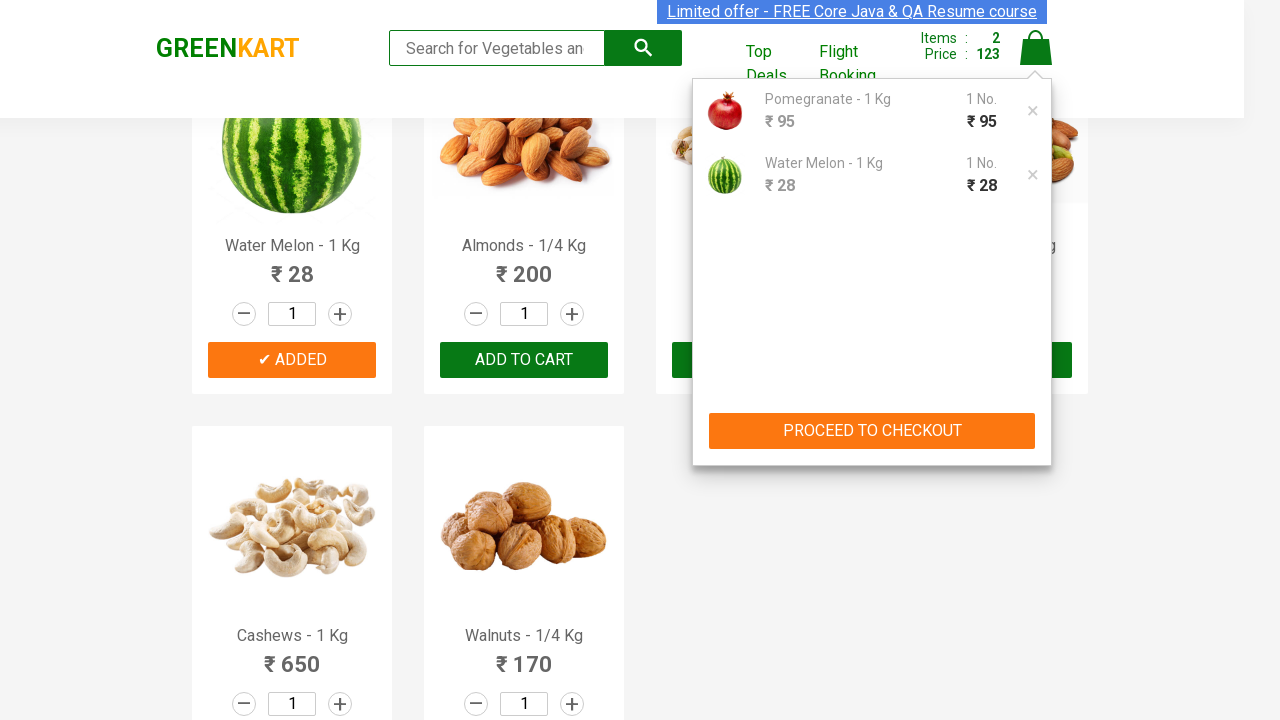

Clicked PROCEED TO CHECKOUT button at (872, 431) on button:text('PROCEED TO CHECKOUT')
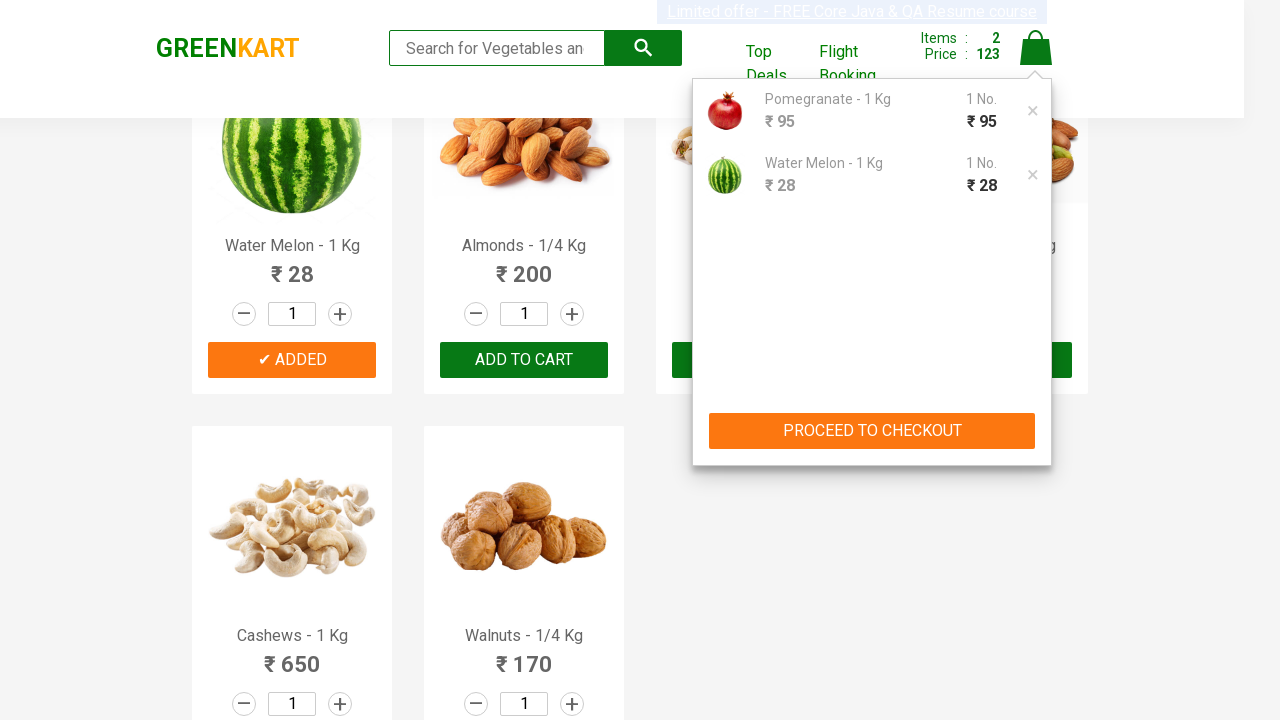

Entered promo code 'rahulshettyacademy' in promo code field on input.promoCode
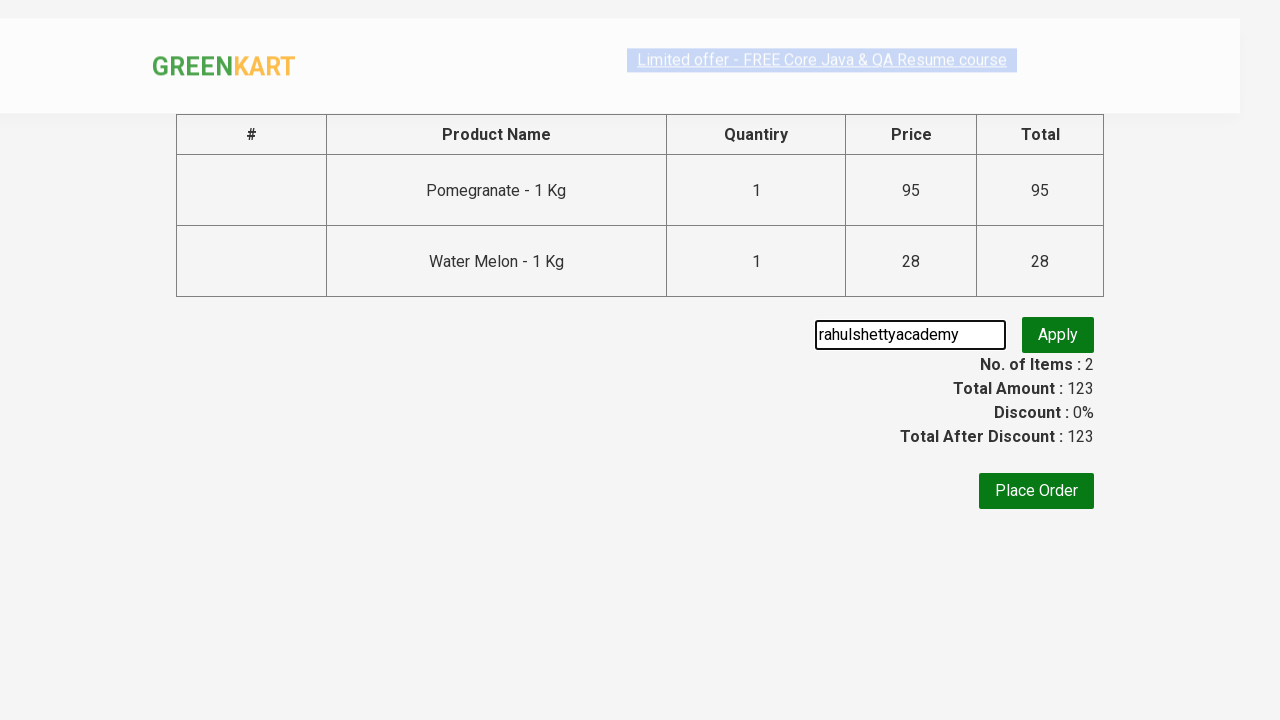

Clicked button to apply promo code at (1058, 335) on button.promoBtn
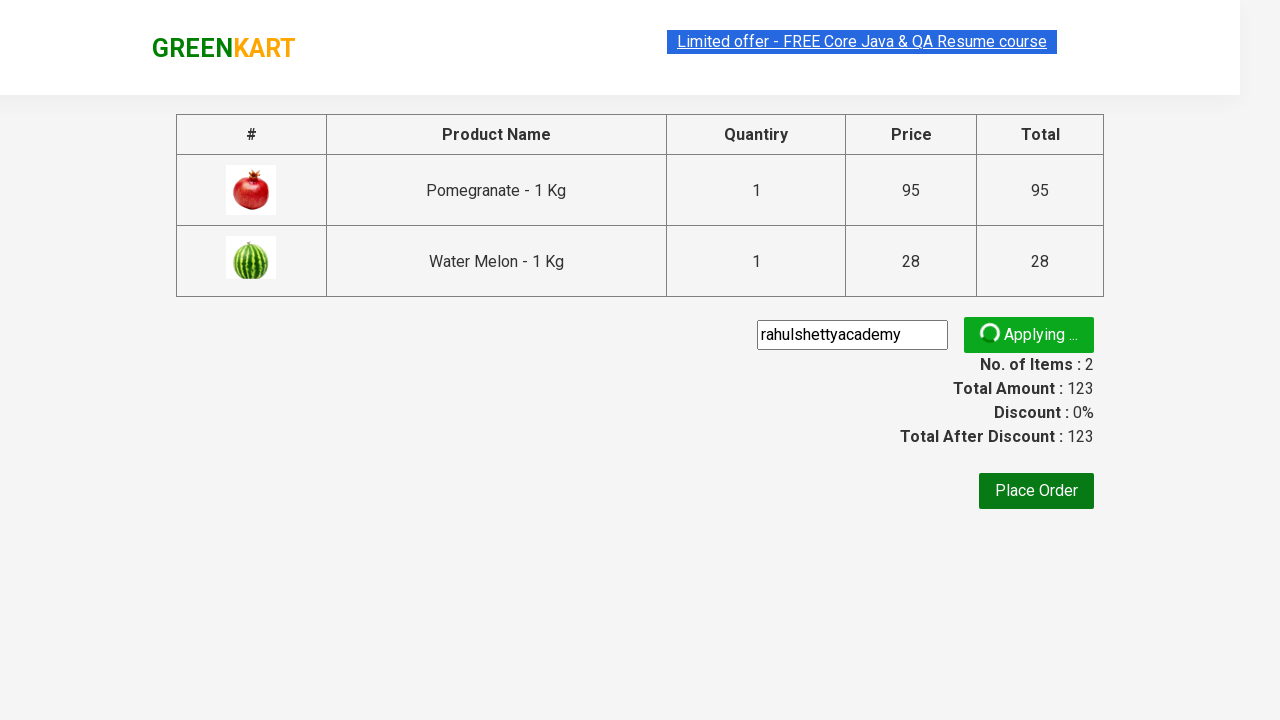

Promo code successfully applied to cart
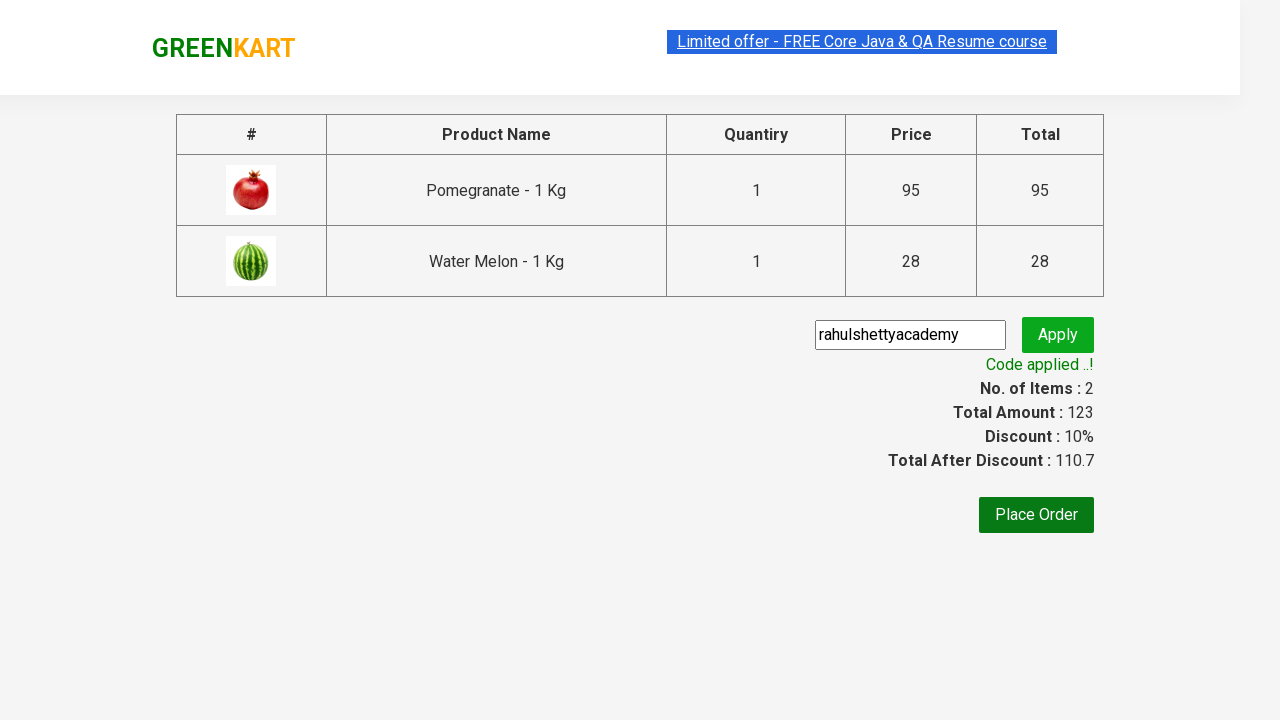

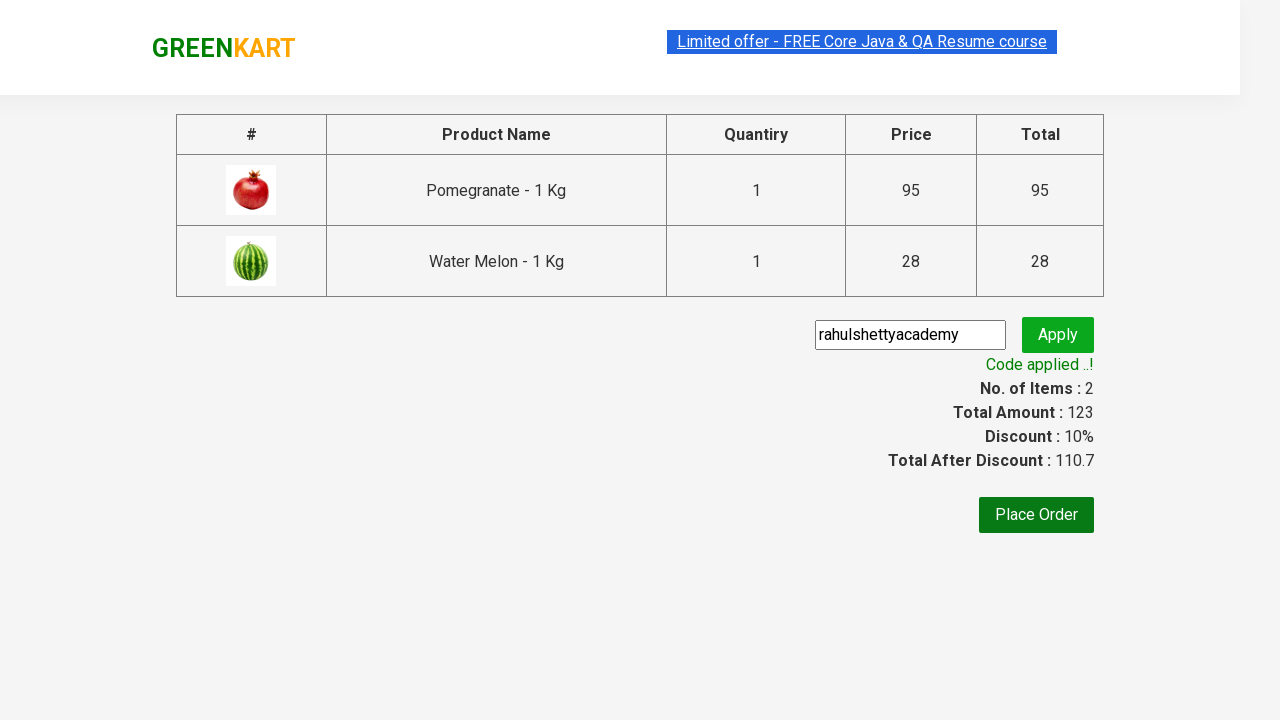